Tests opening a small modal dialog, verifying its text content, and closing it on the demoqa.com modal dialogs page

Starting URL: https://demoqa.com/modal-dialogs

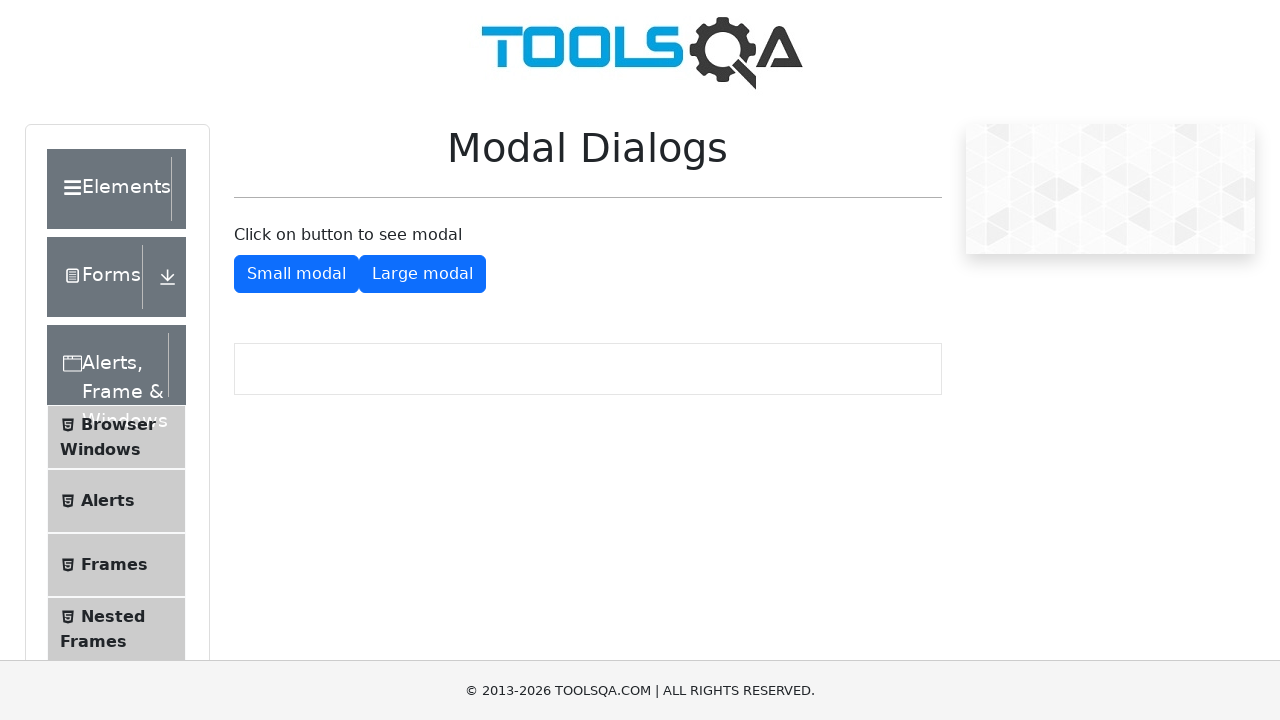

Navigated to modal dialogs page
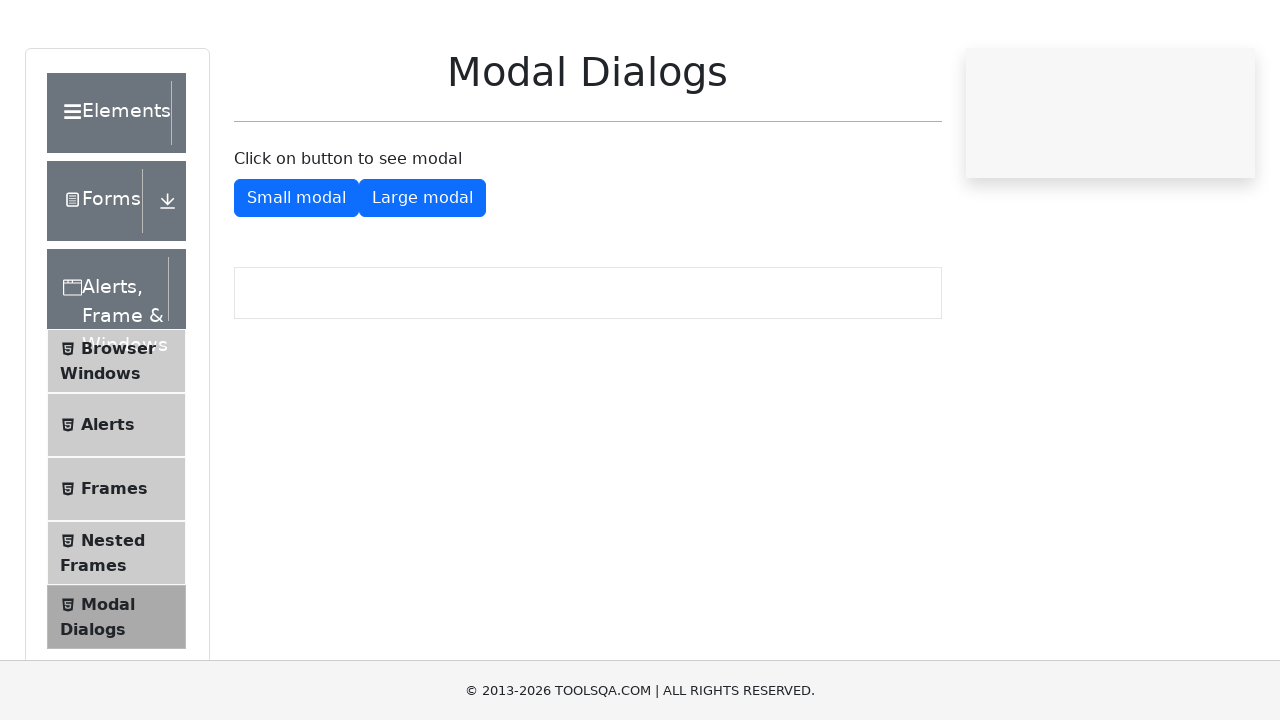

Clicked button to open small modal at (296, 274) on #showSmallModal
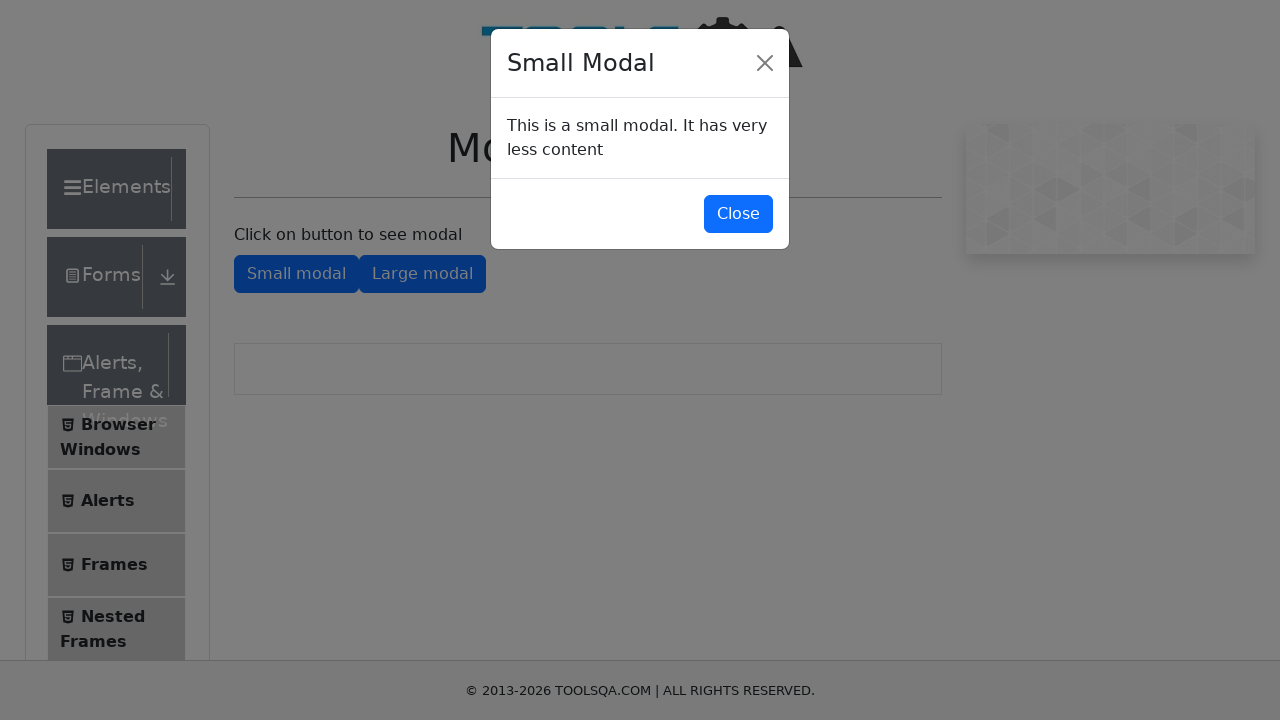

Small modal appeared with modal body visible
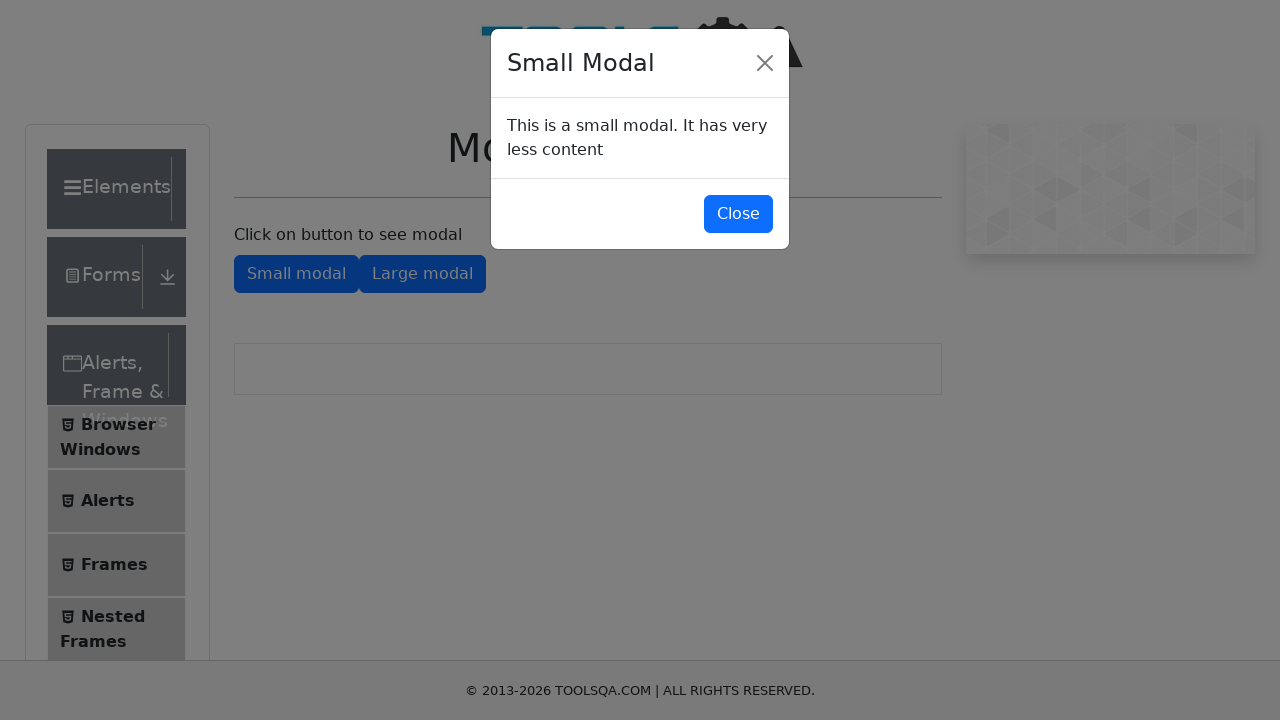

Retrieved modal body text content
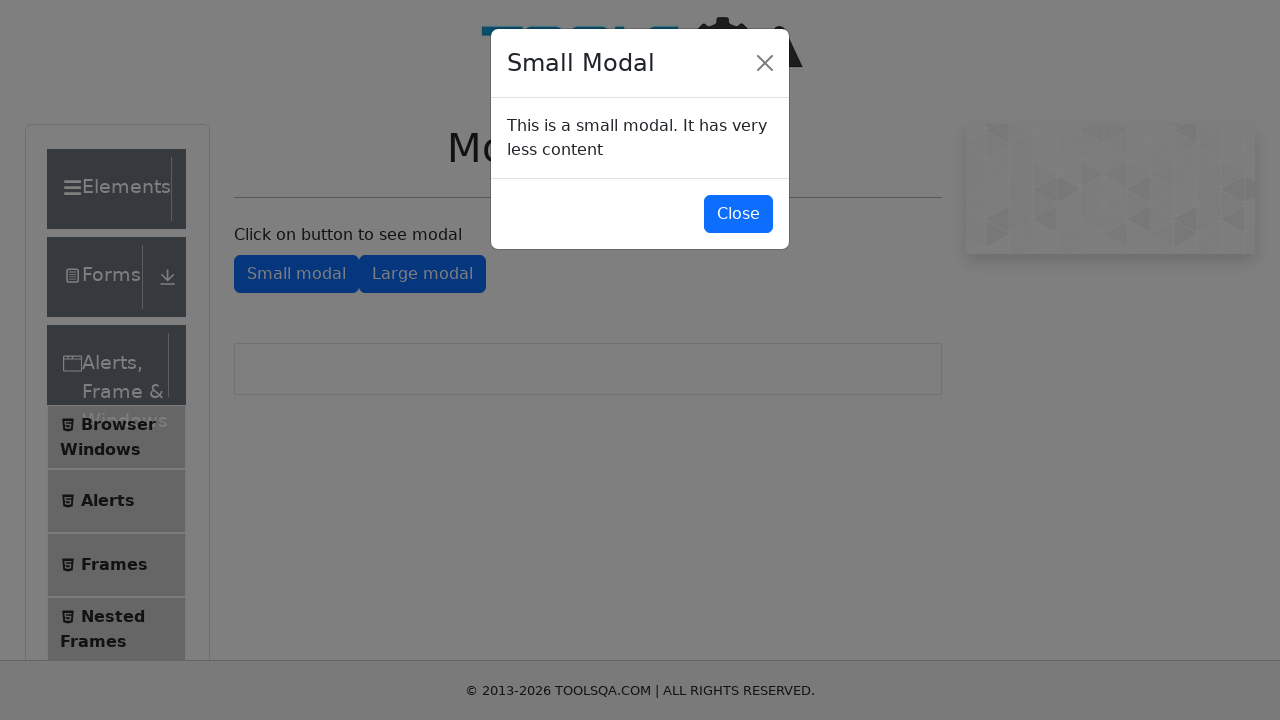

Verified modal contains 'small modal' text
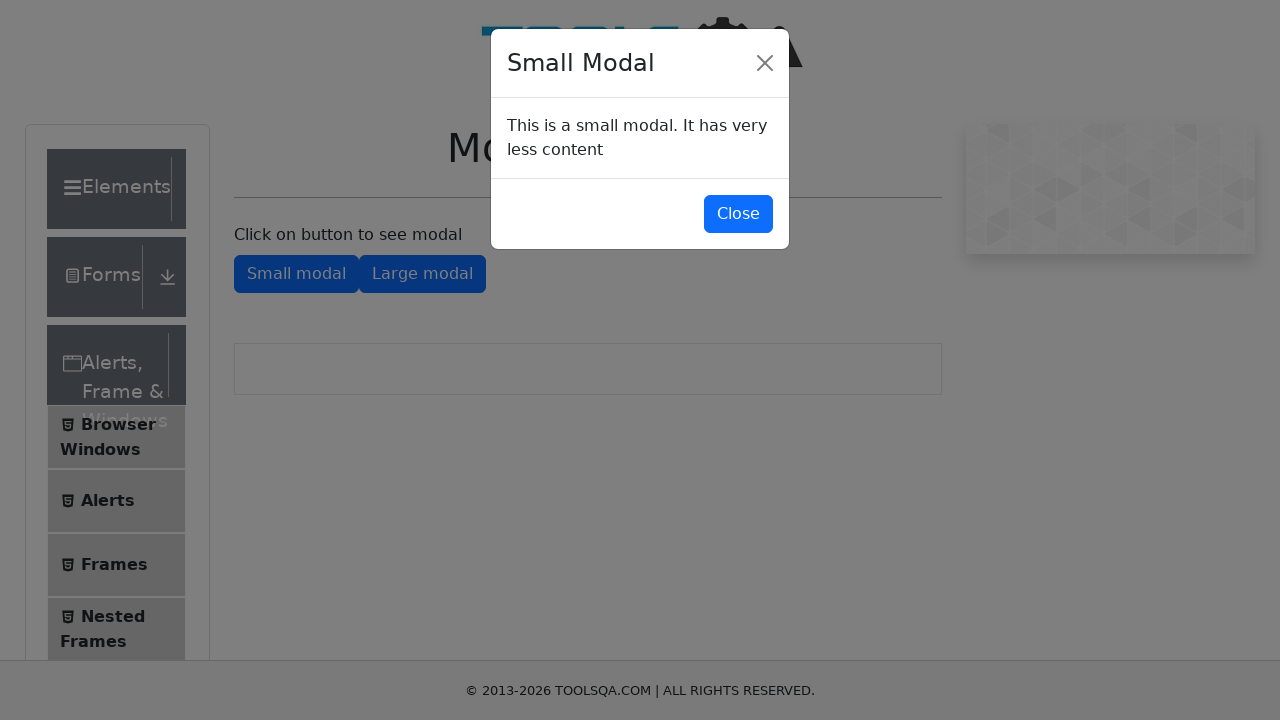

Clicked close button to dismiss small modal at (738, 214) on #closeSmallModal
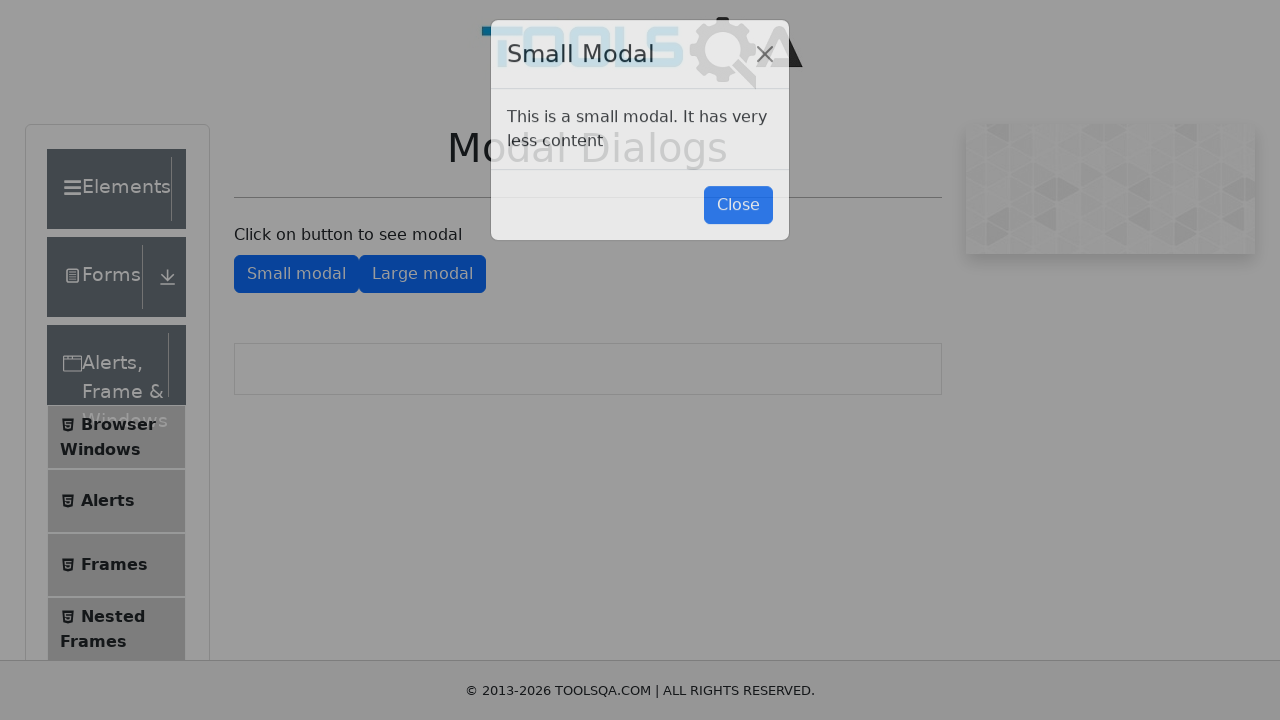

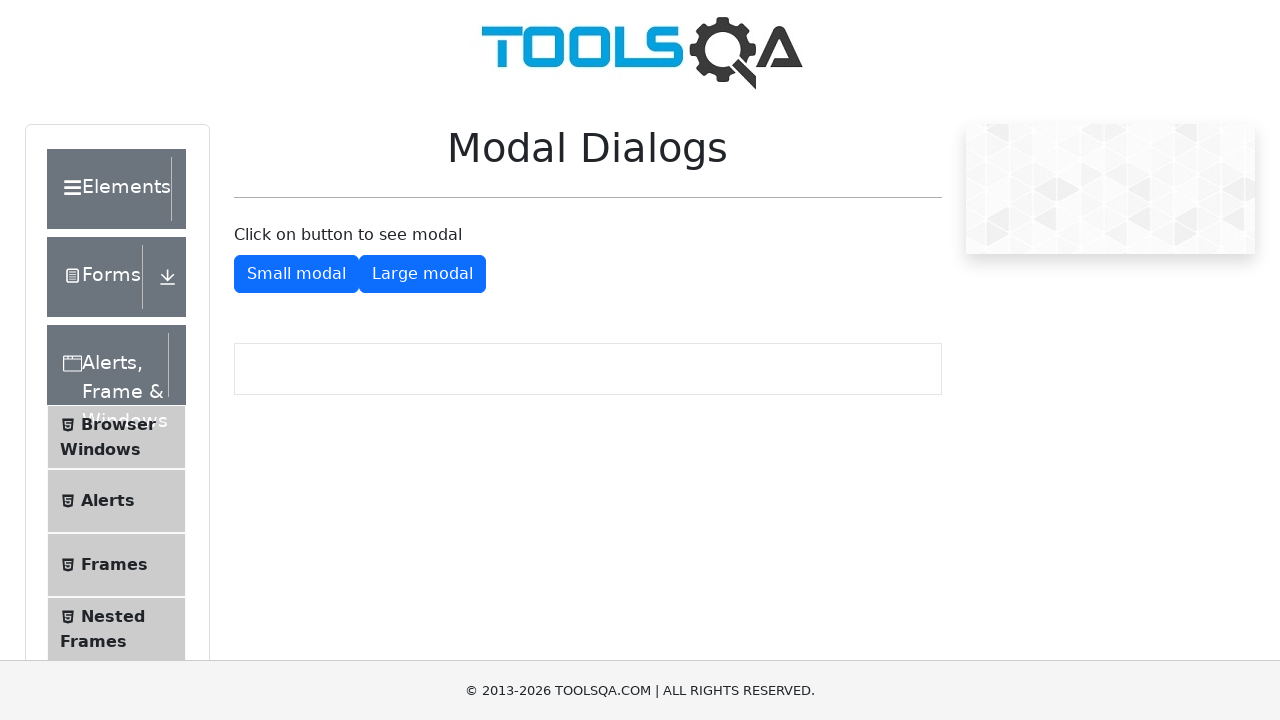